Navigates to GeeksforGeeks website and waits for the page to load, verifying that link elements are present on the page.

Starting URL: https://www.geeksforgeeks.org/

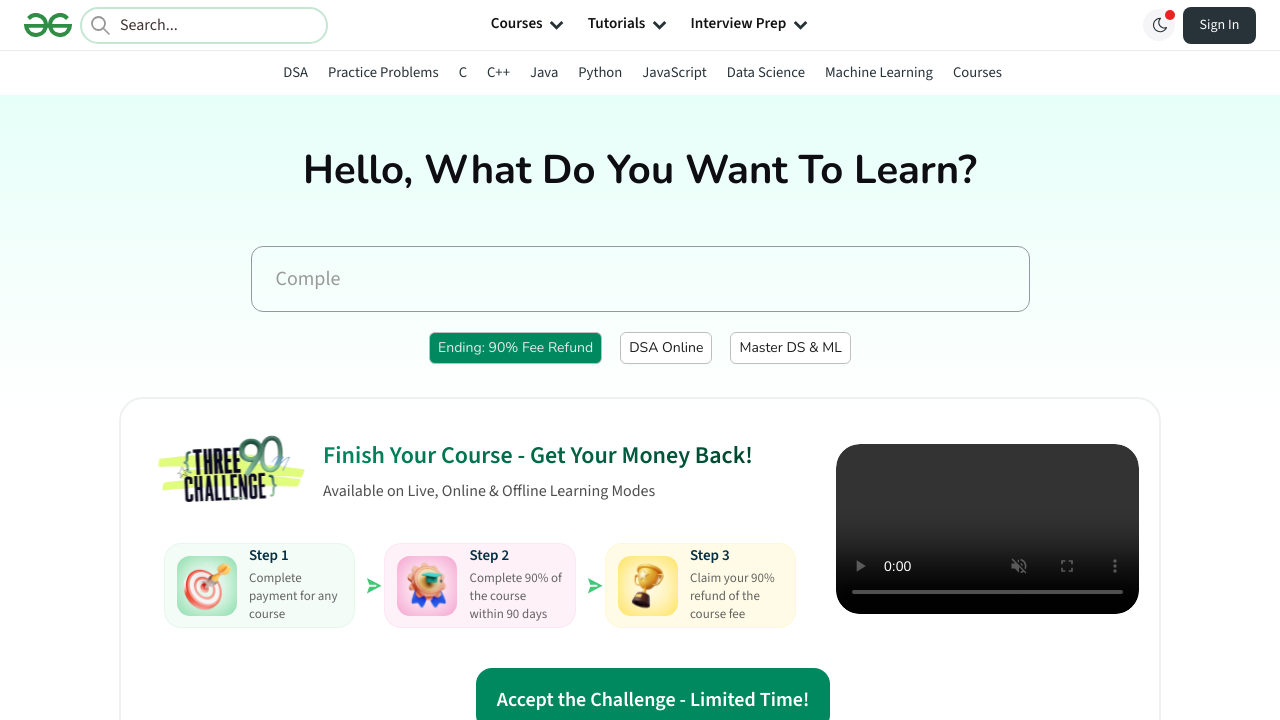

Navigated to GeeksforGeeks website
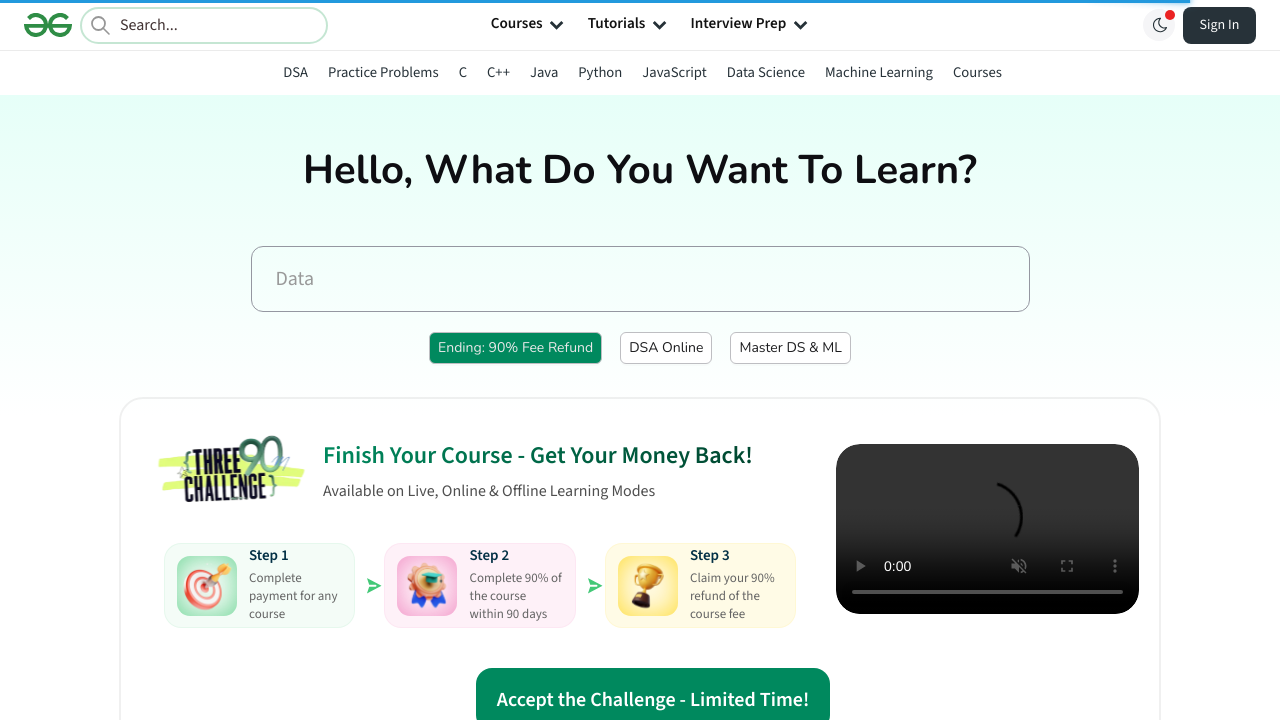

Waited for link elements to be present on the page
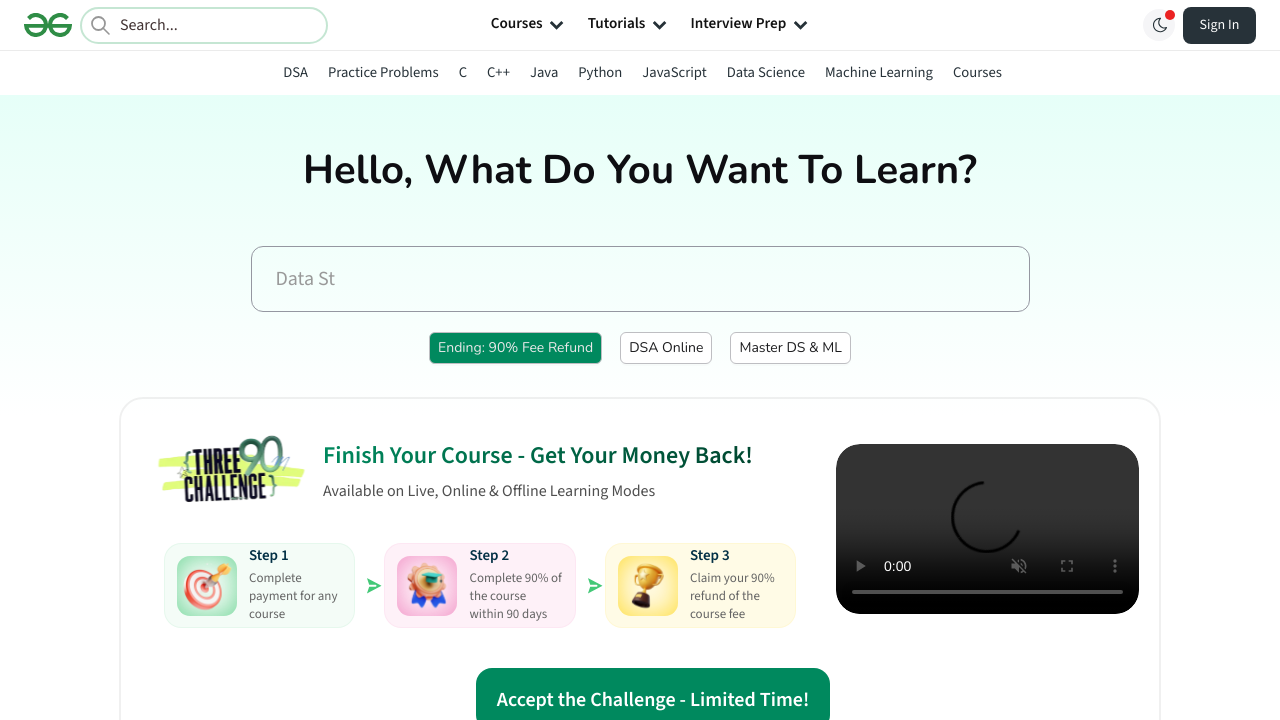

Retrieved all link elements - found 89 links
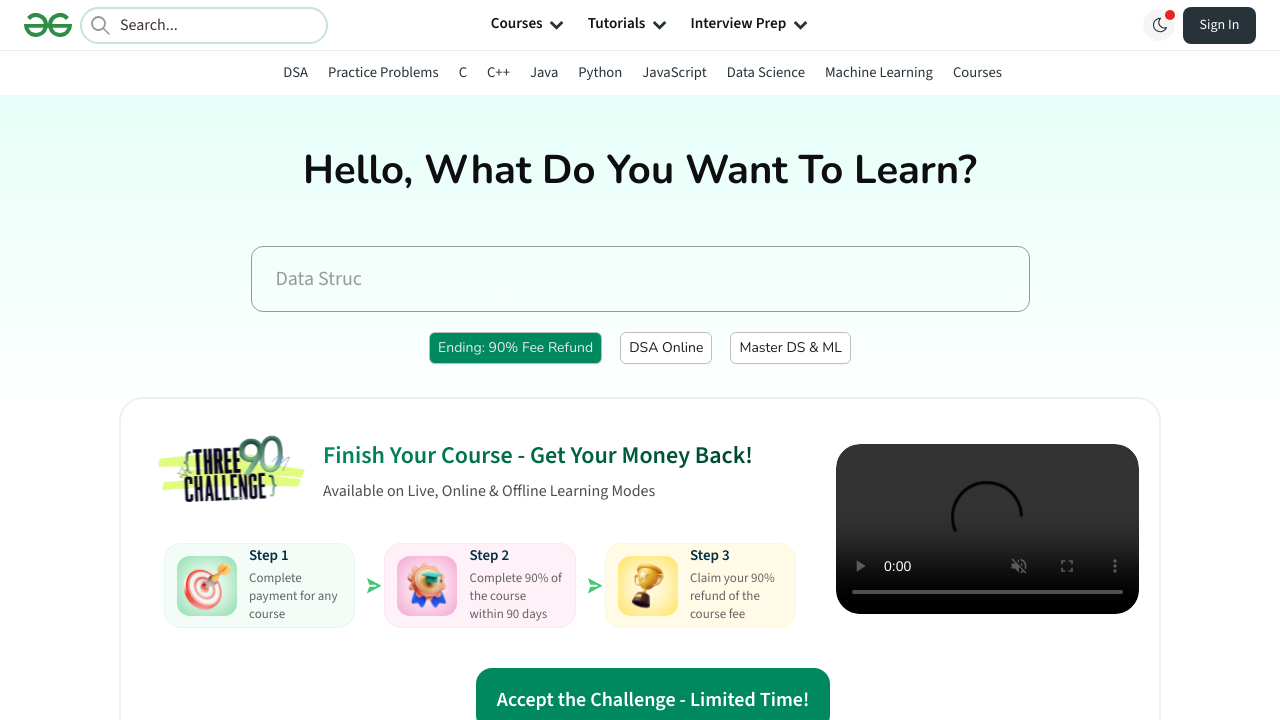

Printed link count: 89 links
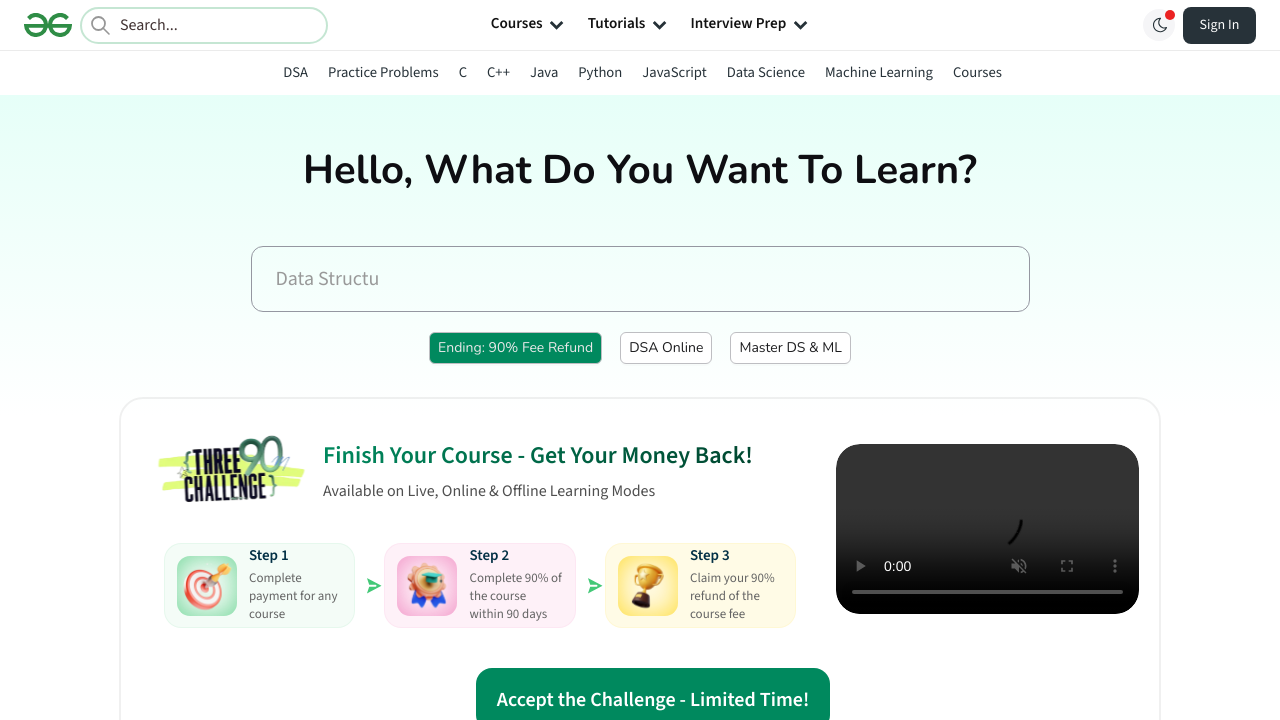

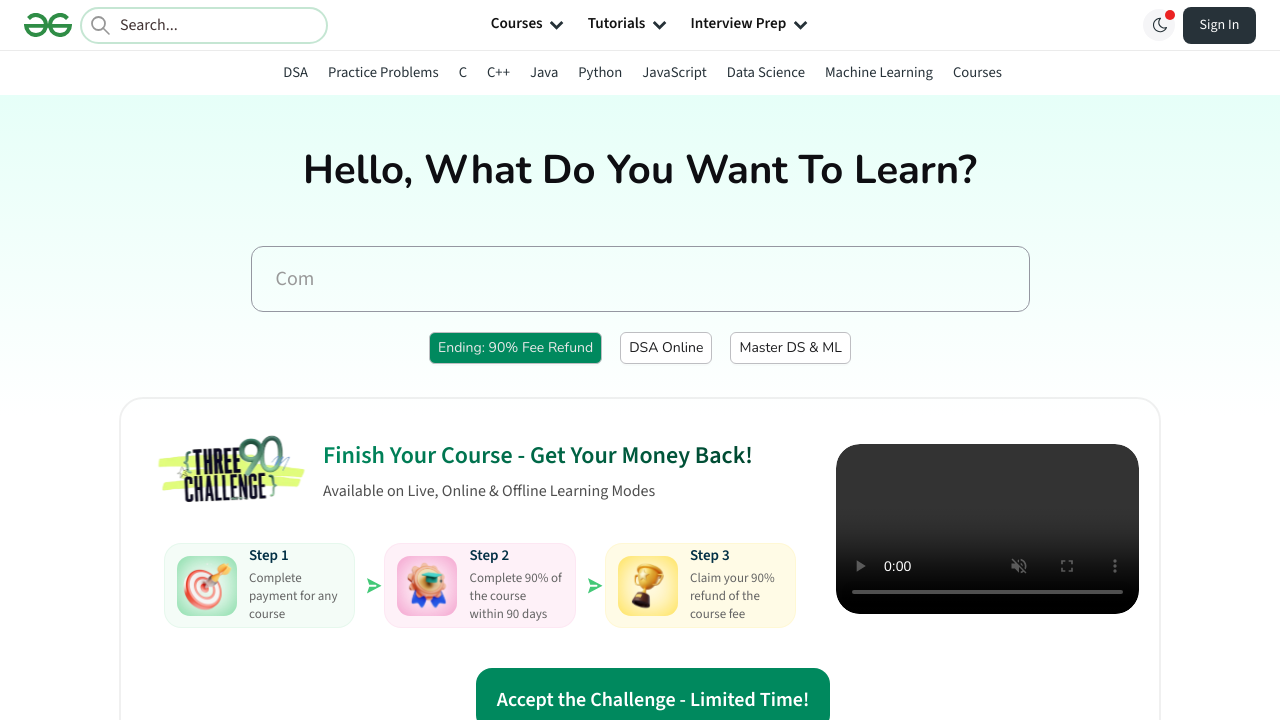